Tests JavaScript alert handling by interacting with prompt, confirm, and alert dialogs on a demo page

Starting URL: https://the-internet.herokuapp.com/javascript_alerts

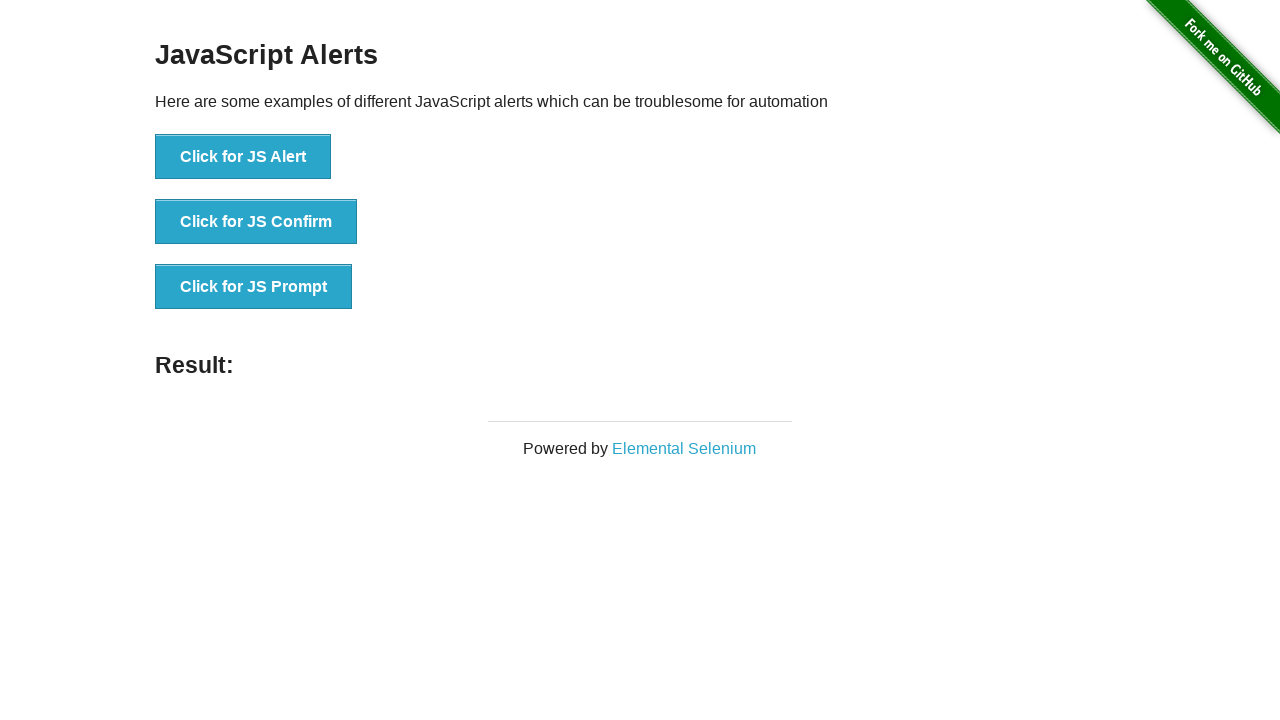

Clicked 'Click for JS Prompt' button at (254, 287) on xpath=//button[text()='Click for JS Prompt']
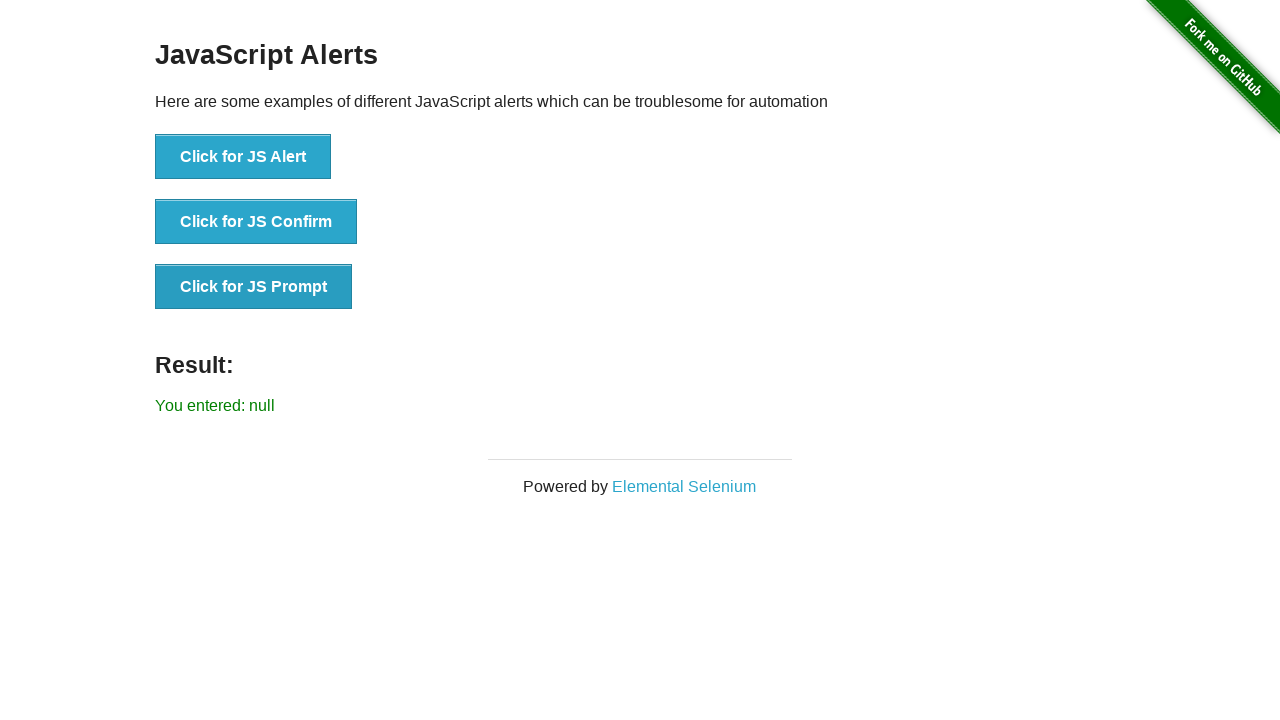

Set up dialog handler to accept prompt with 'Hi'
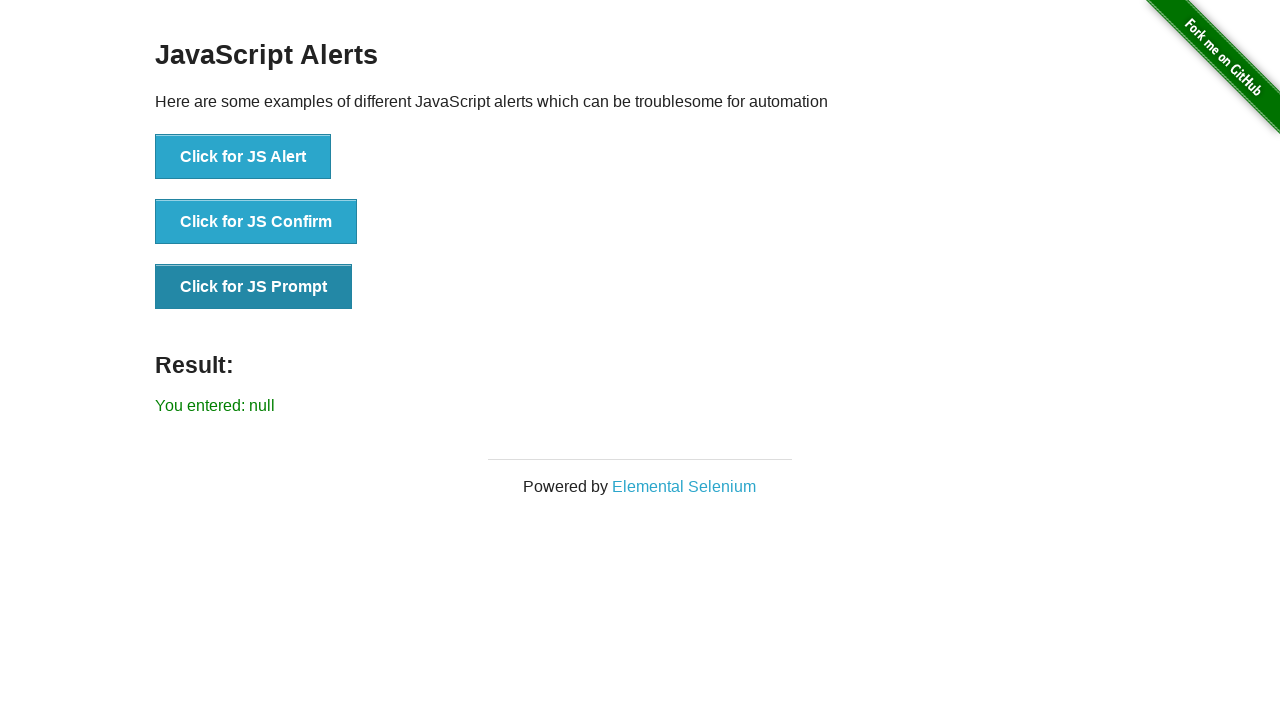

Waited 2 seconds for prompt dialog to be handled
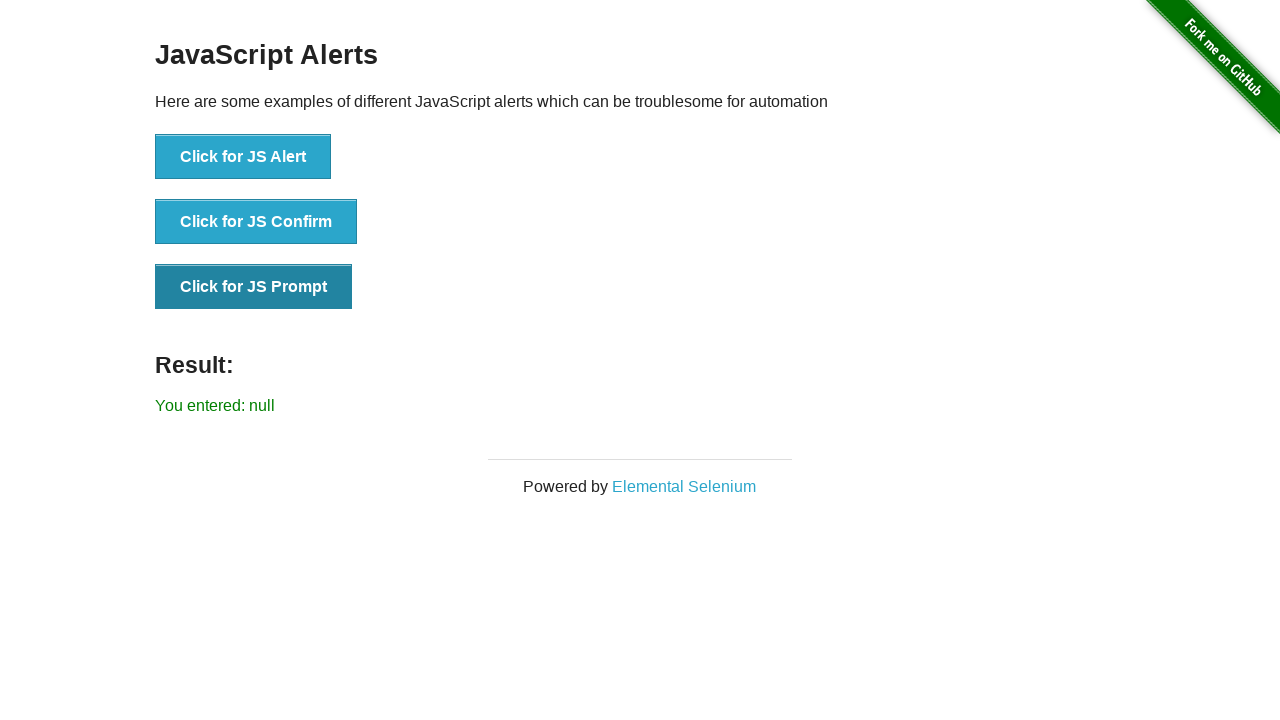

Clicked 'Click for JS Confirm' button at (256, 222) on xpath=//button[text()='Click for JS Confirm']
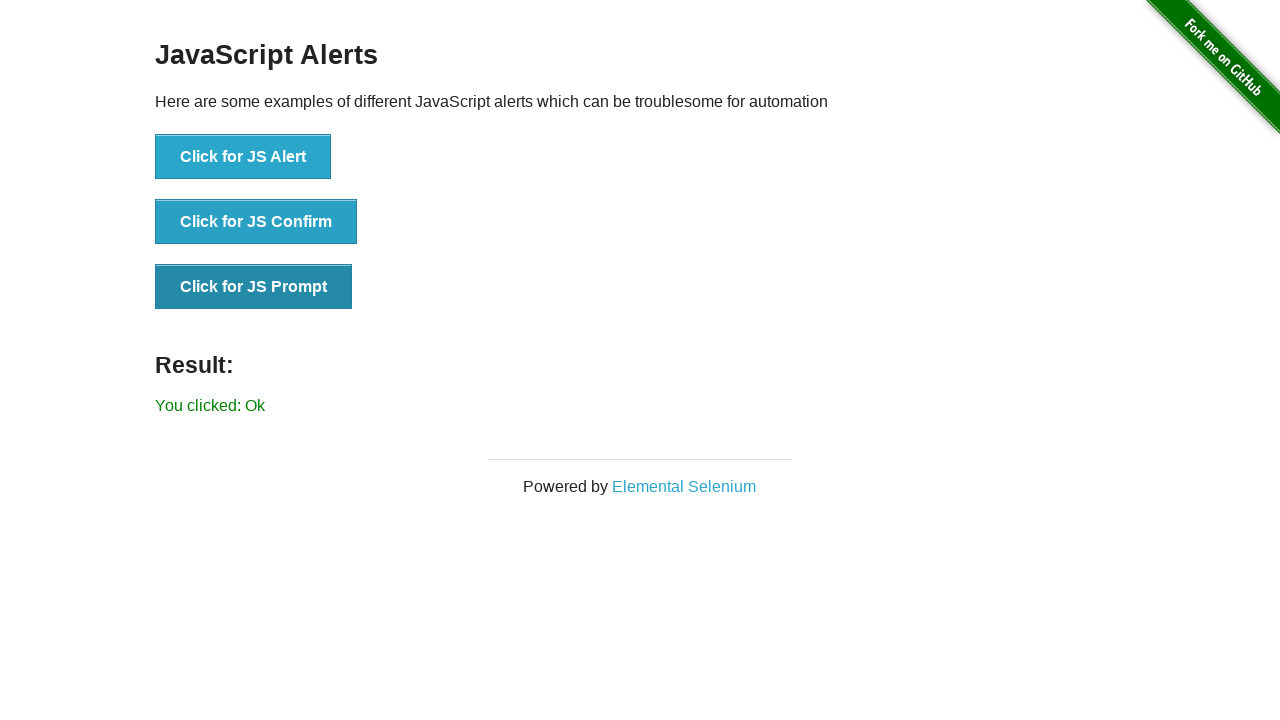

Set up dialog handler to accept confirm dialog
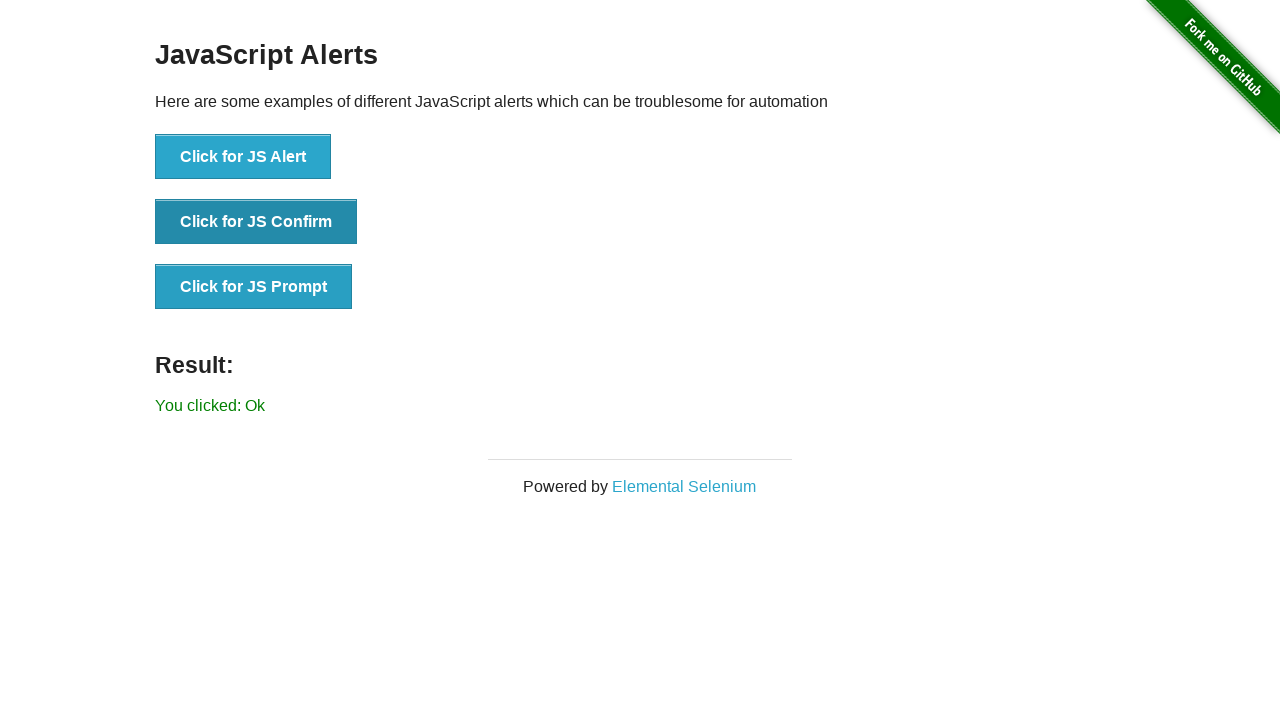

Waited 2 seconds for confirm dialog to be handled
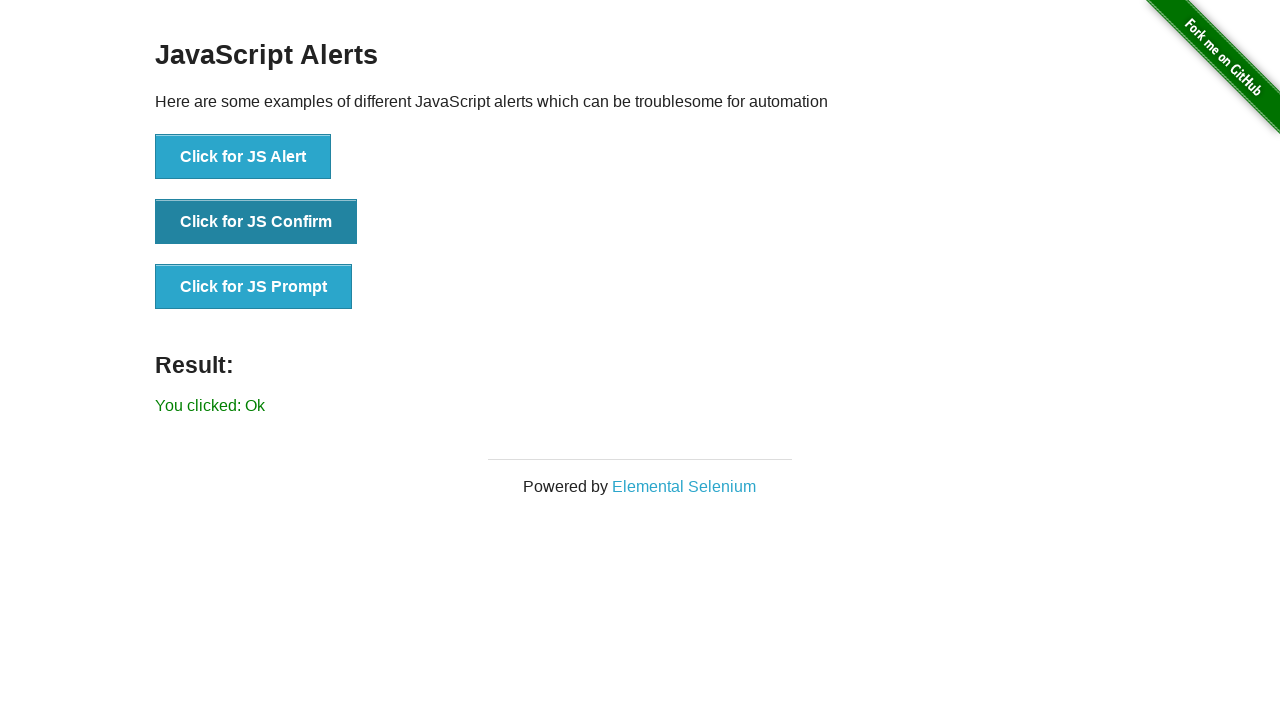

Clicked 'Click for JS Alert' button at (243, 157) on xpath=//button[text()='Click for JS Alert']
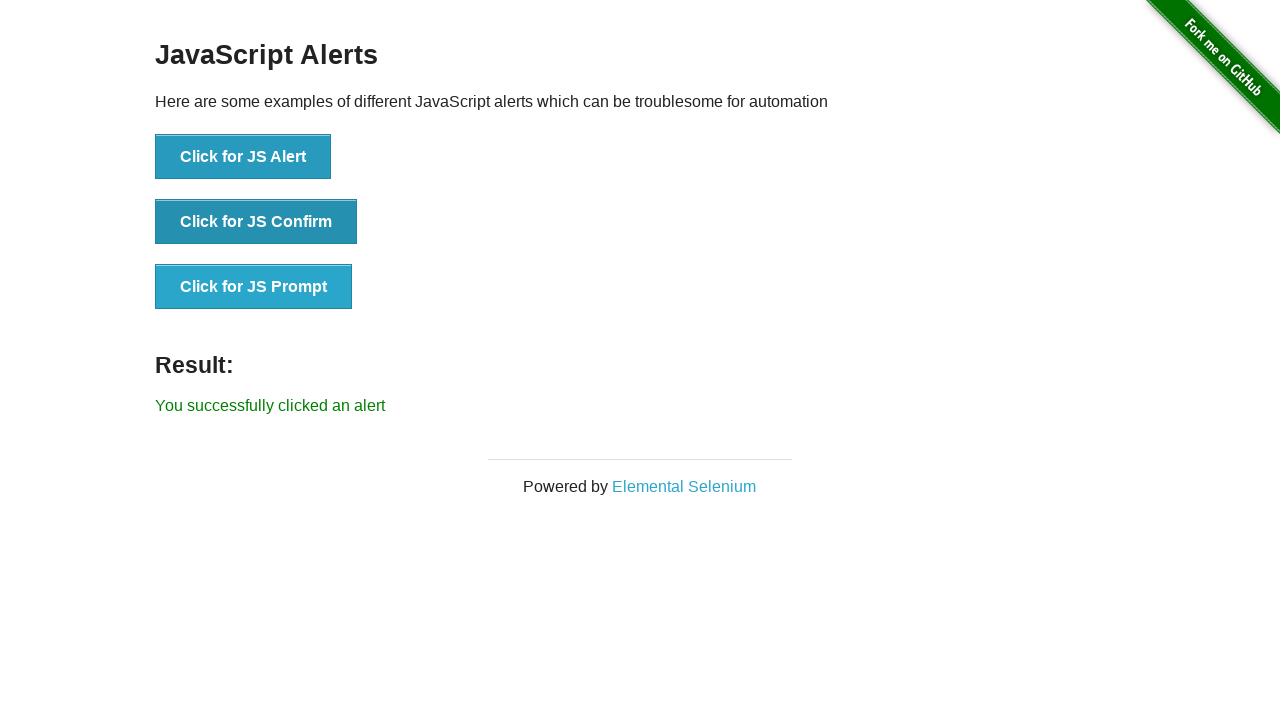

Set up dialog handler to accept alert dialog
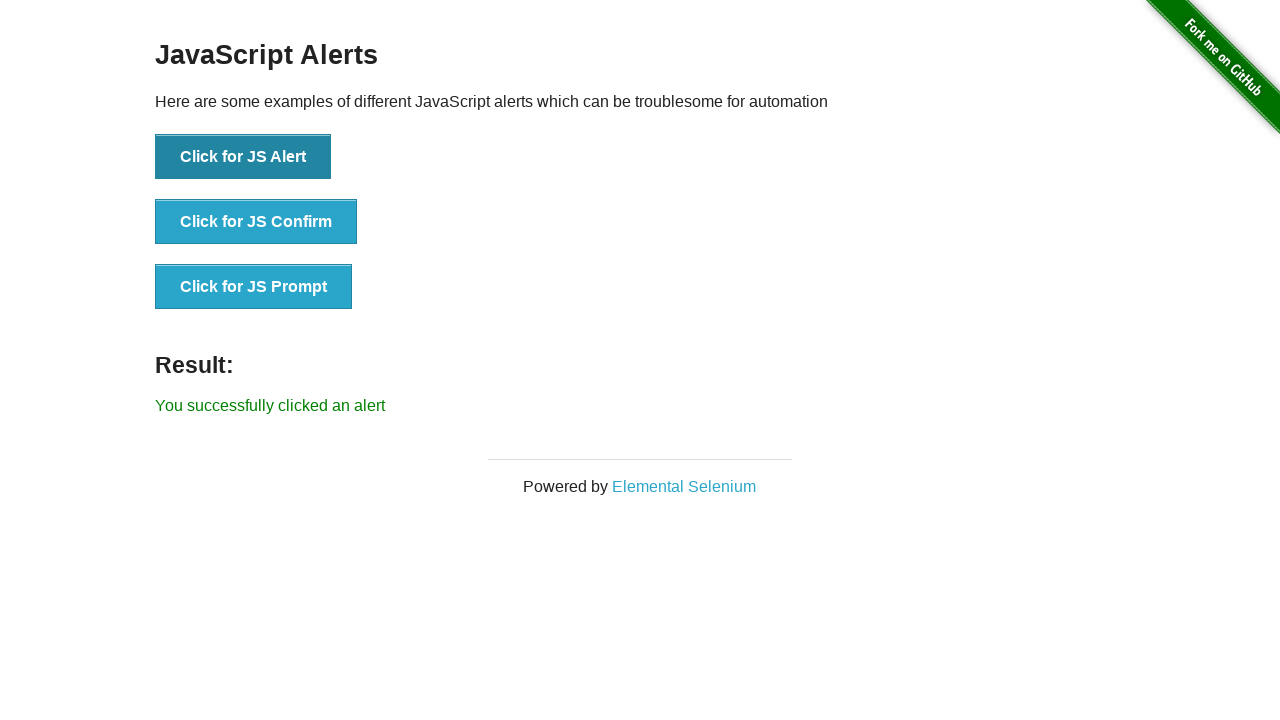

Waited 2 seconds for alert dialog to be handled
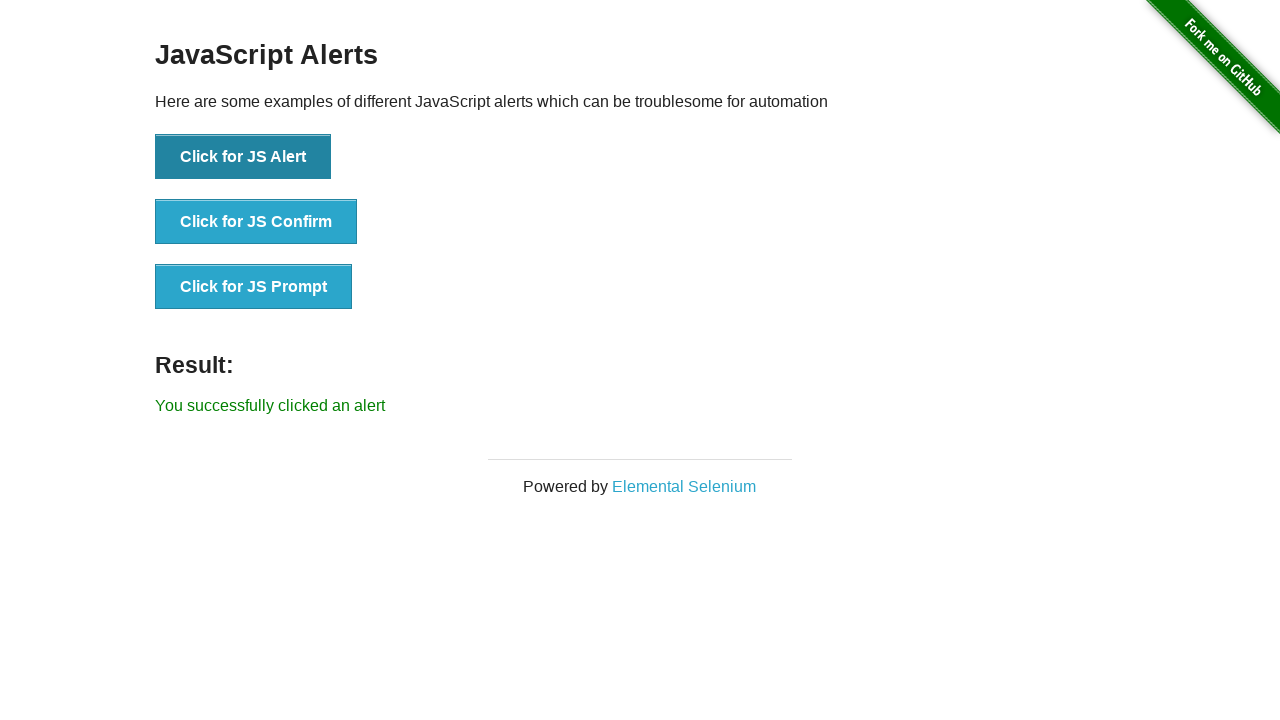

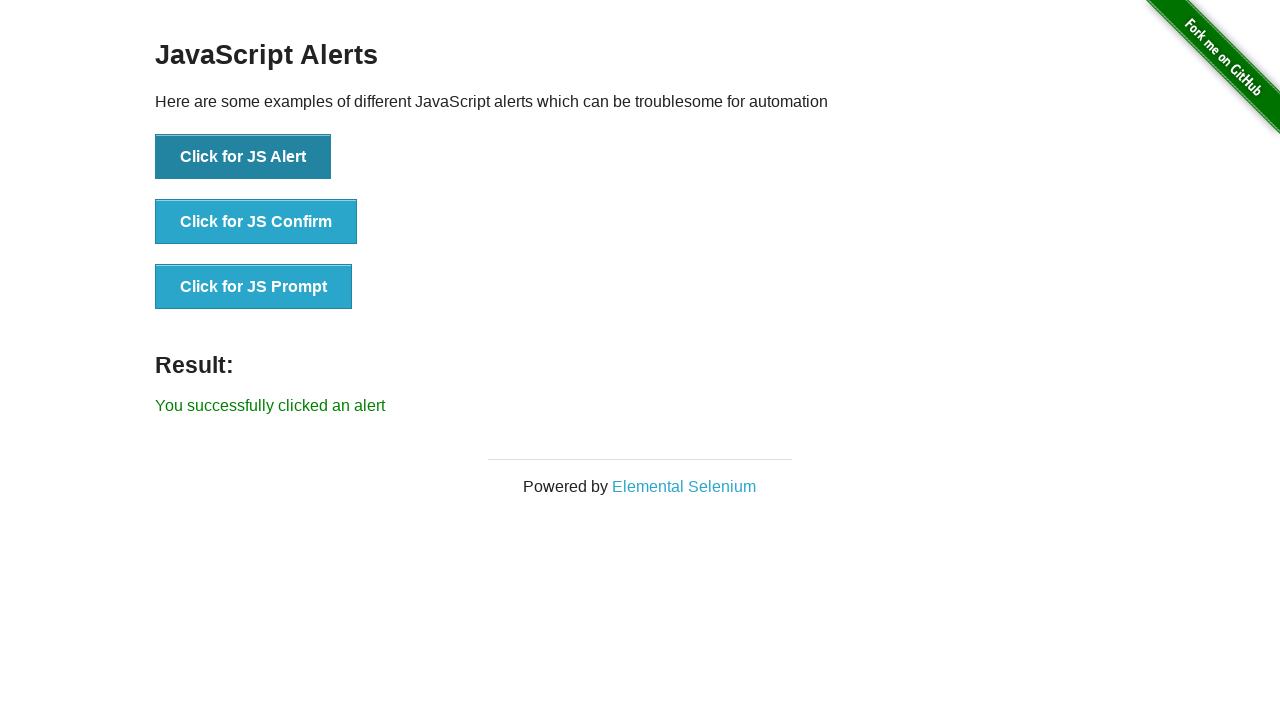